Tests double-click functionality by performing a double-click on a button element

Starting URL: https://testautomationpractice.blogspot.com/

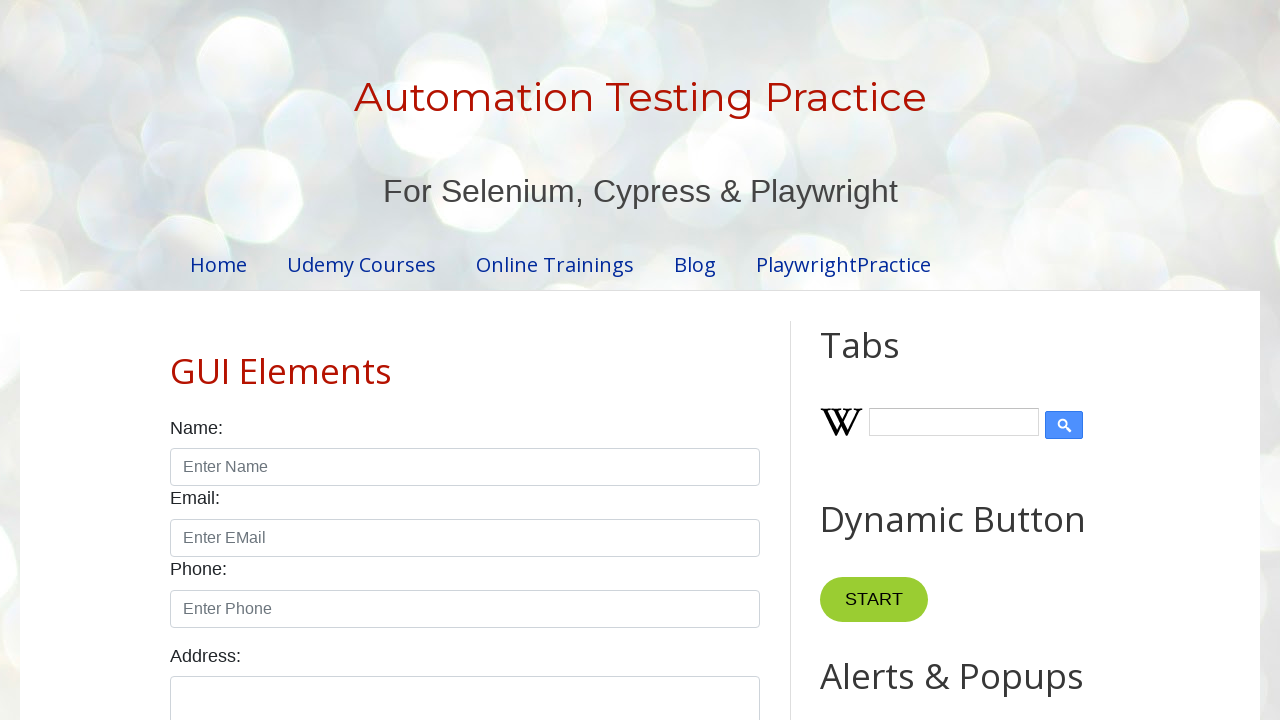

Double-clicked on button with ondblclick='myFunction1()' attribute at (885, 360) on button[ondblclick='myFunction1()']
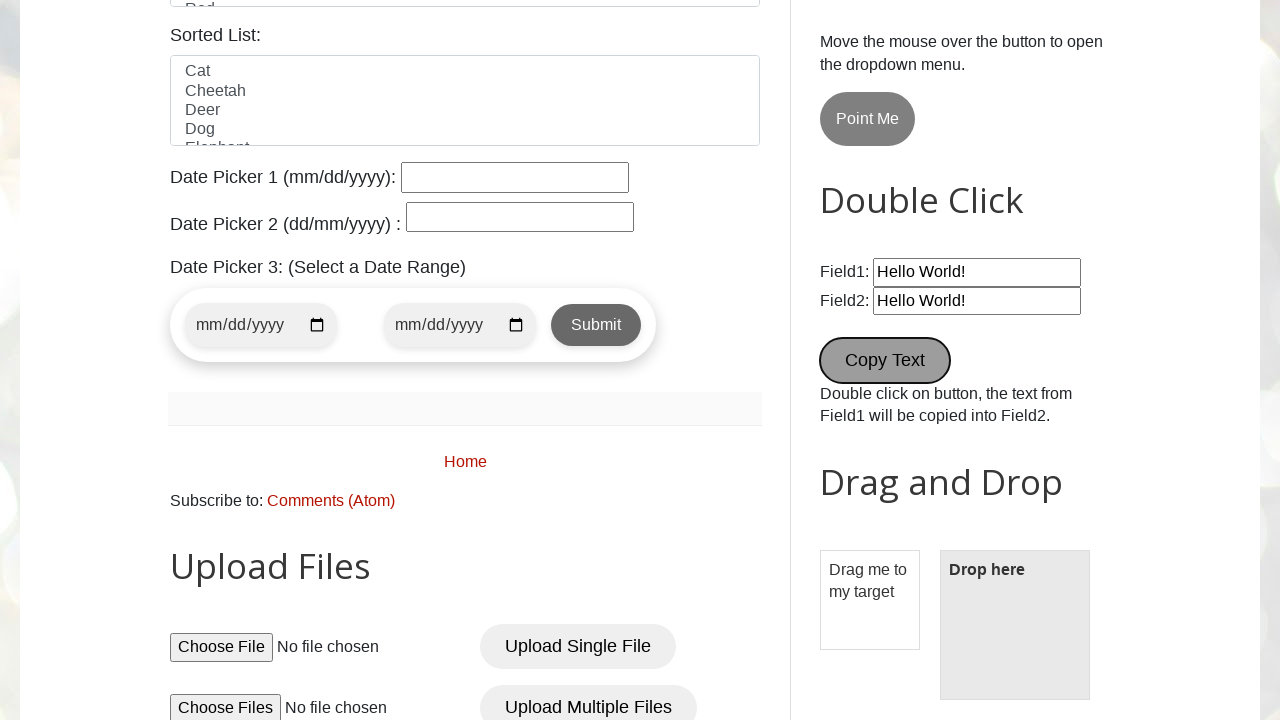

Waited 4 seconds for double-click action to complete
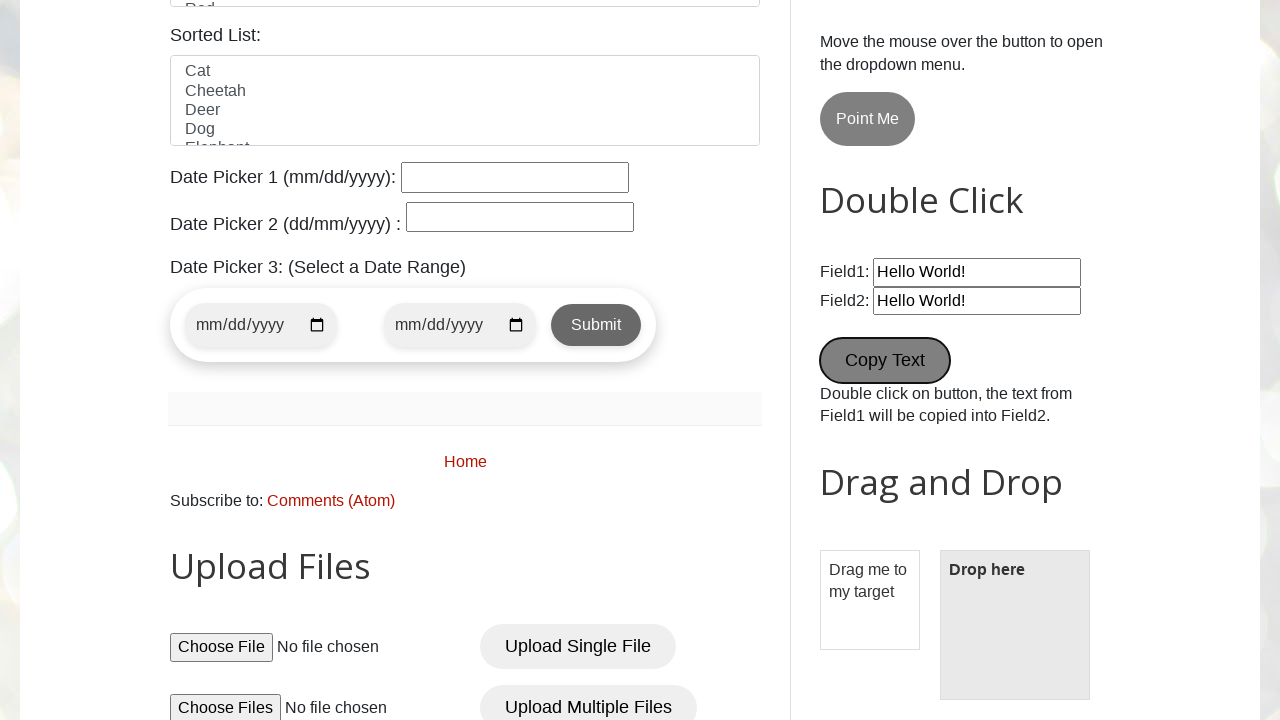

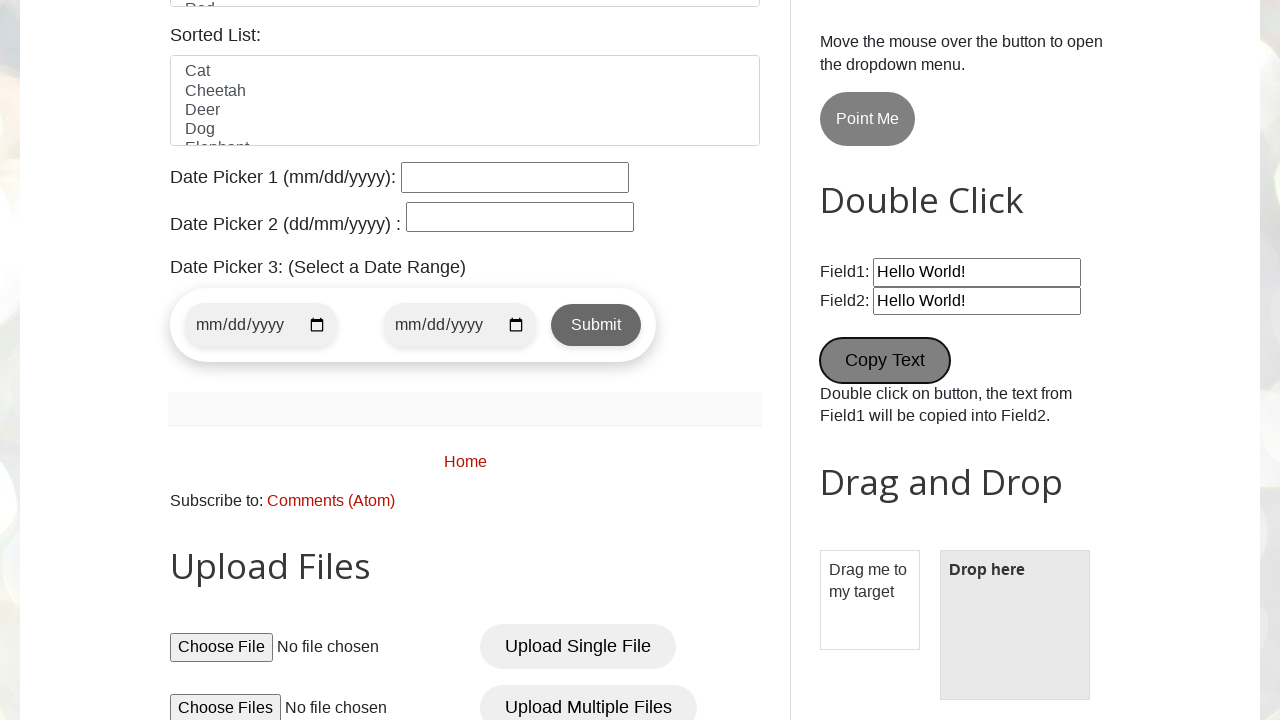